Tests a mortgage calculator by entering purchase price, down payment percentage, clicking to show advanced options, and selecting a start month from a dropdown.

Starting URL: https://www.mlcalc.com

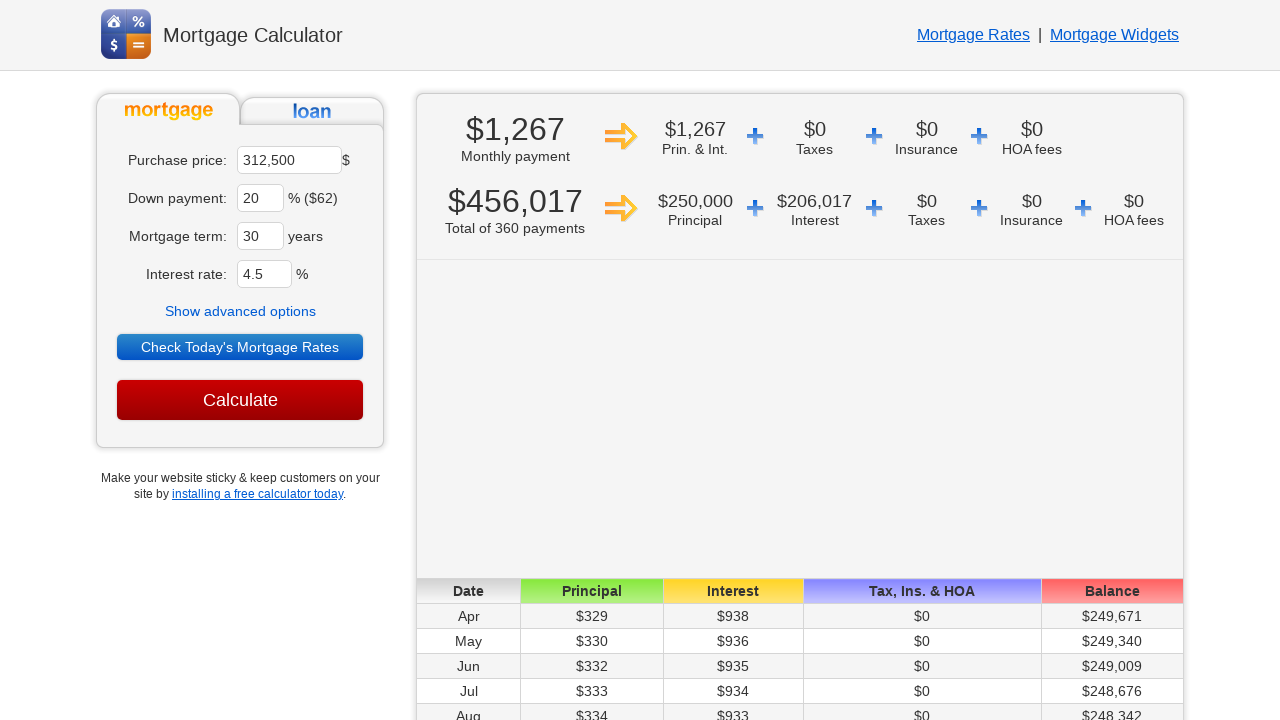

Waited for page to load with networkidle state
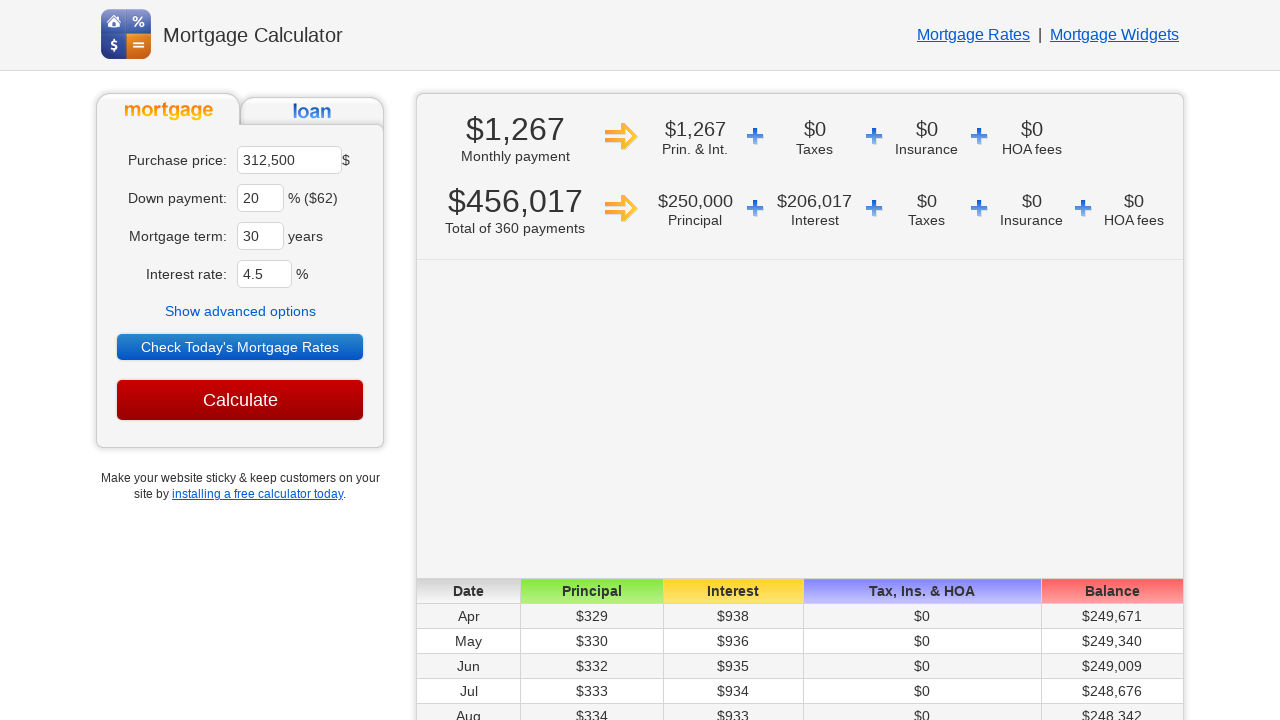

Located purchase price input field
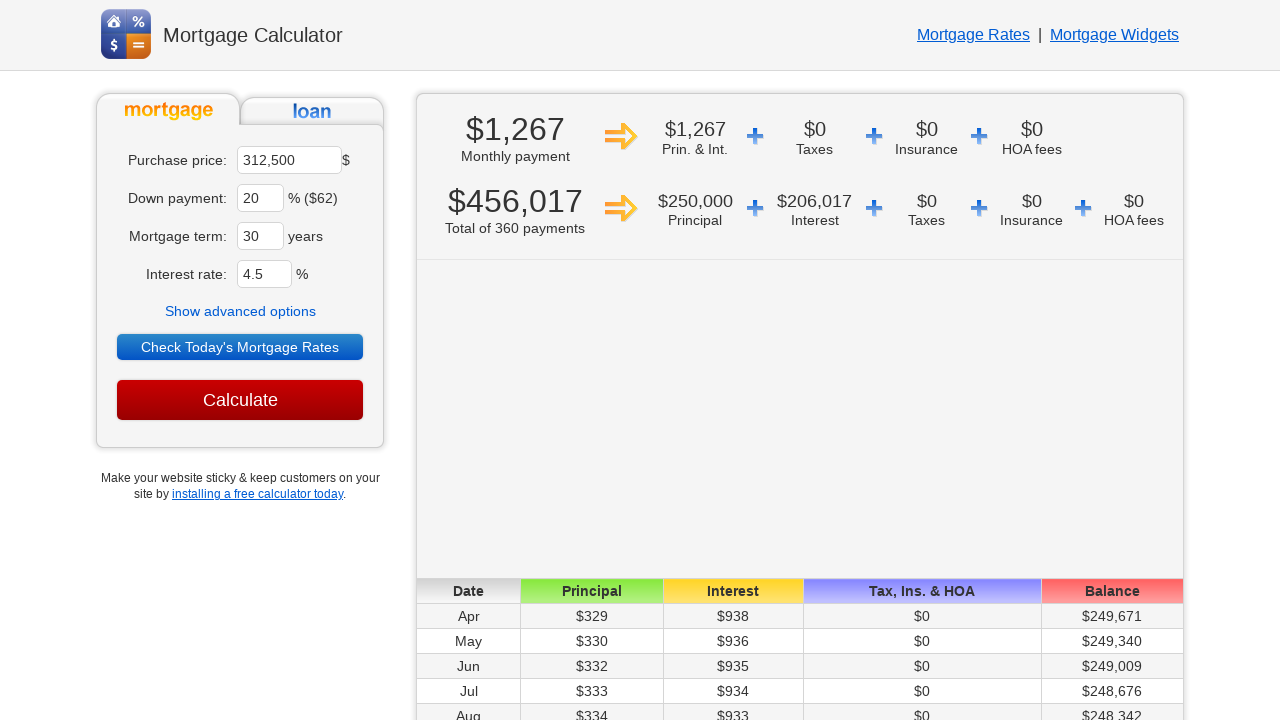

Cleared purchase price input field on #ma
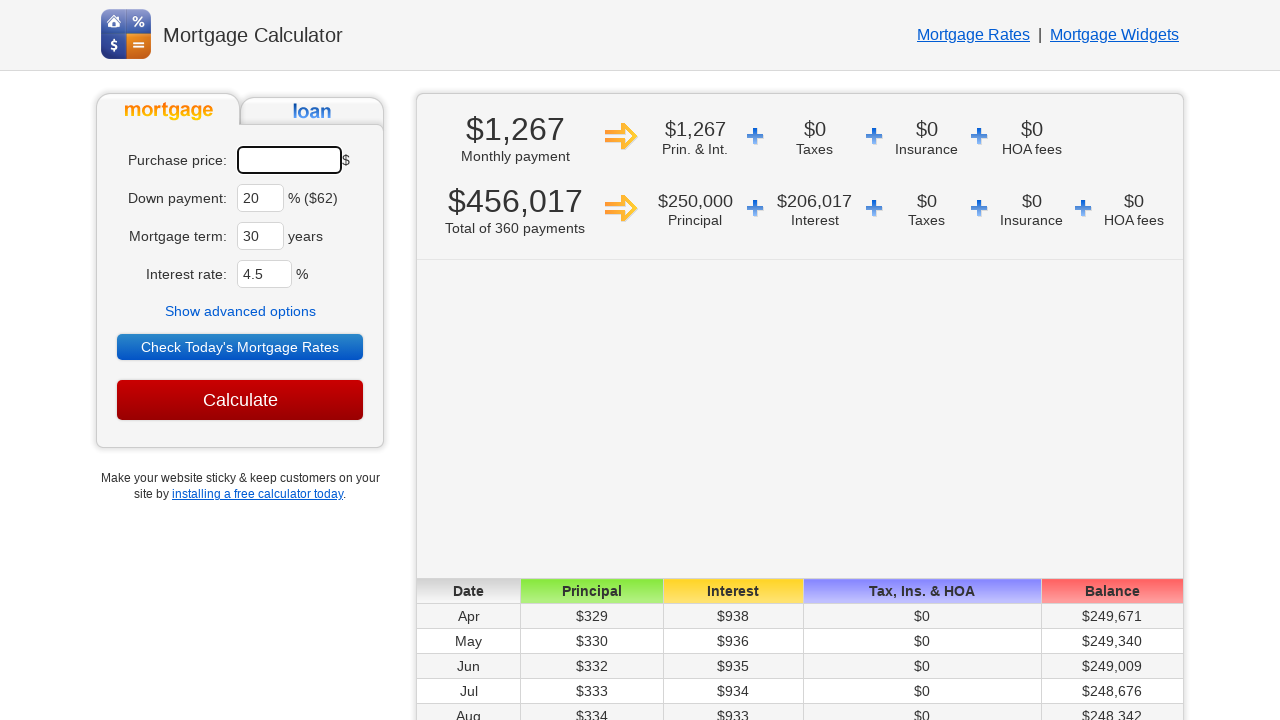

Entered purchase price of 350000 on #ma
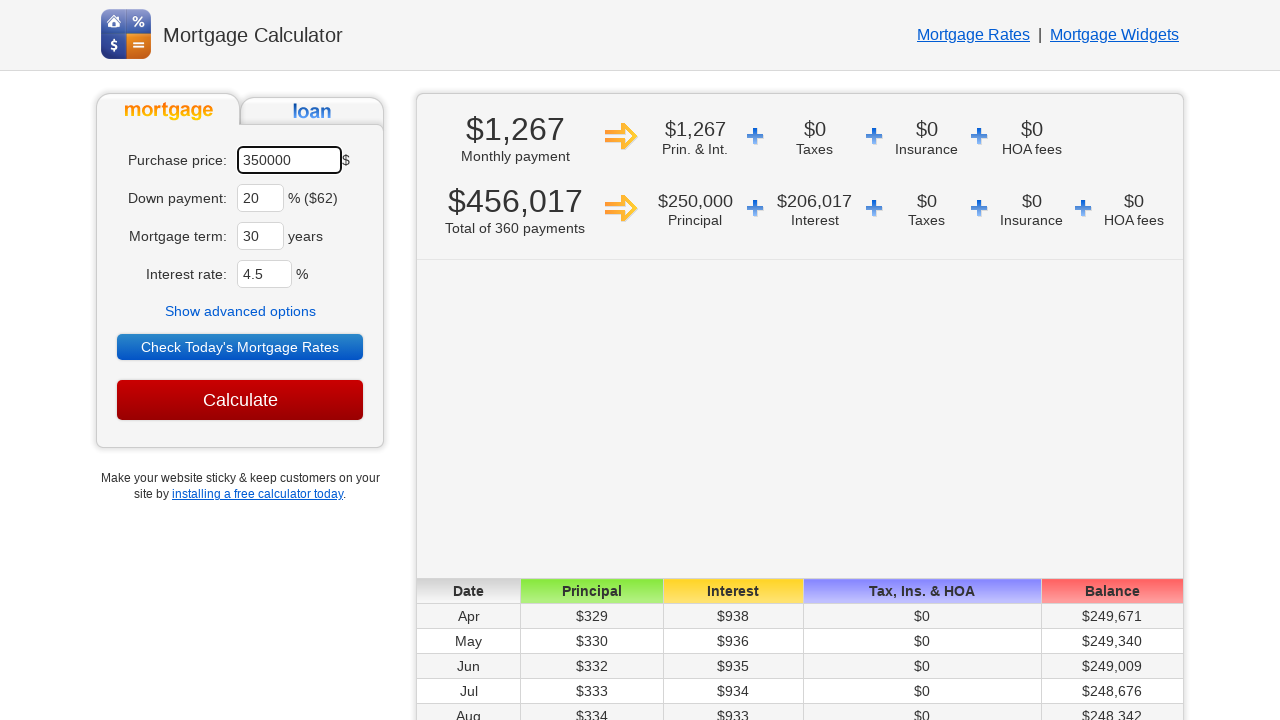

Located down payment percentage input field
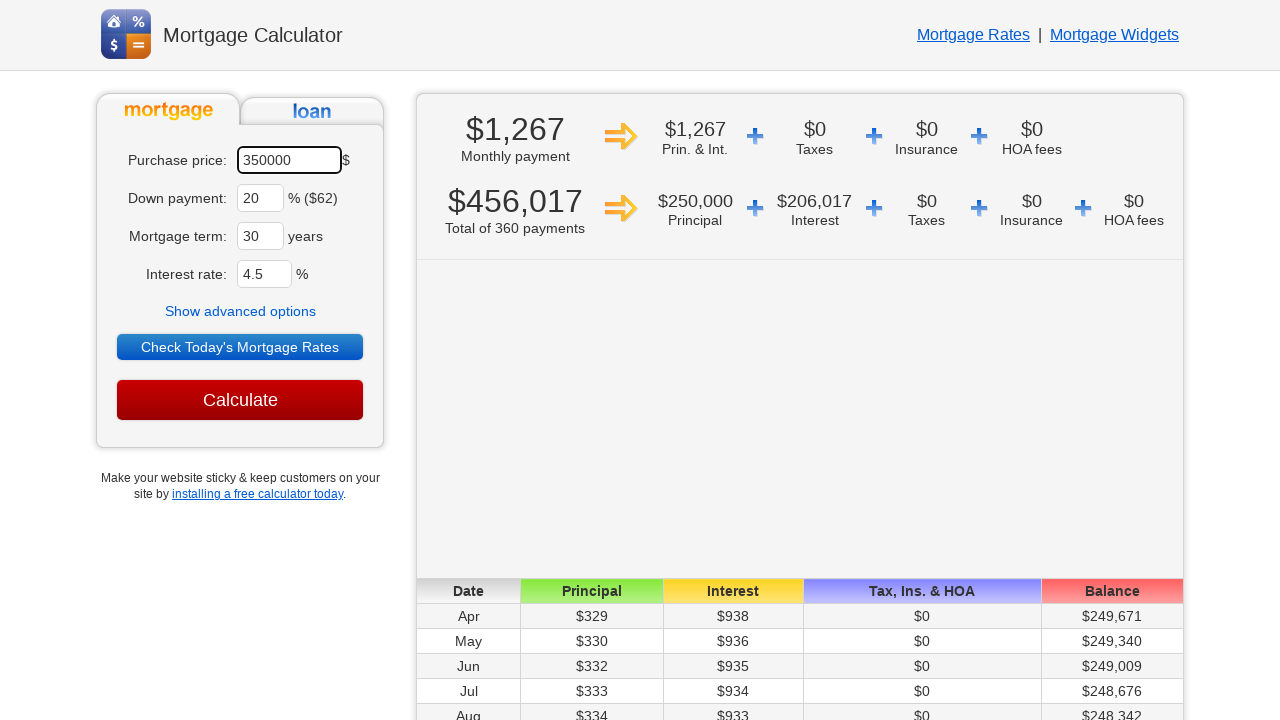

Cleared down payment percentage input field on #dp
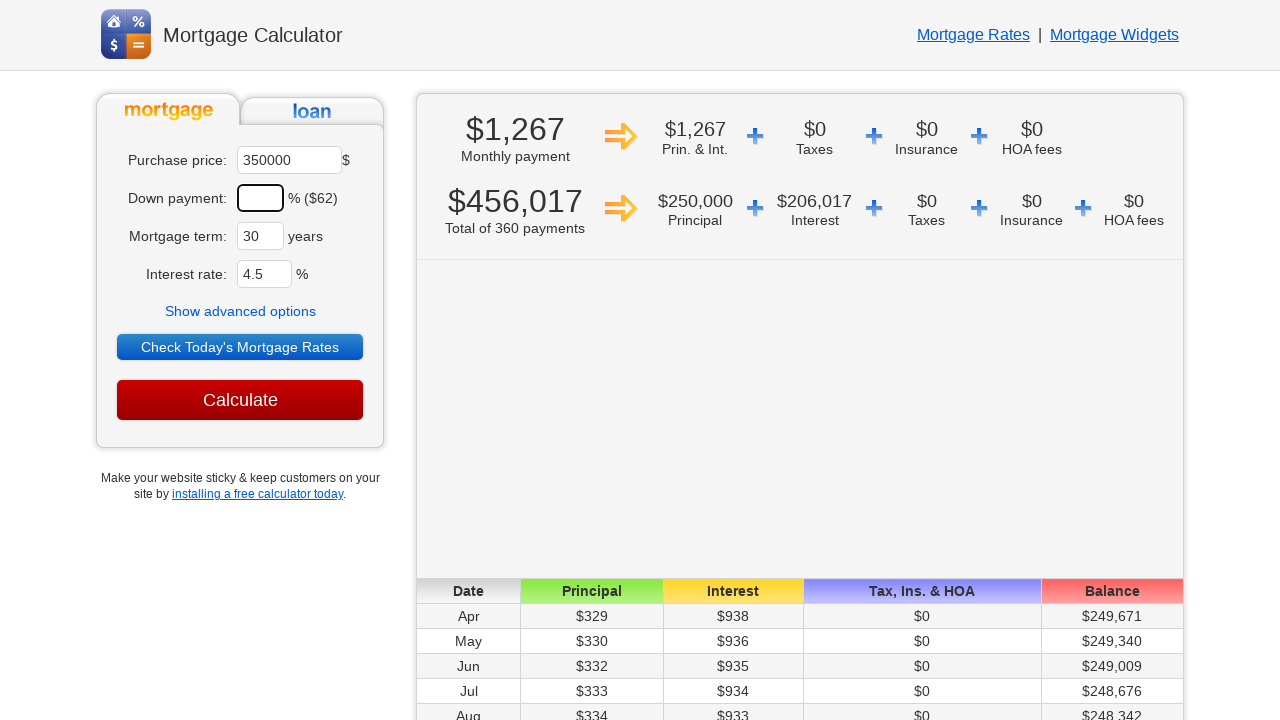

Entered down payment percentage of 10 on #dp
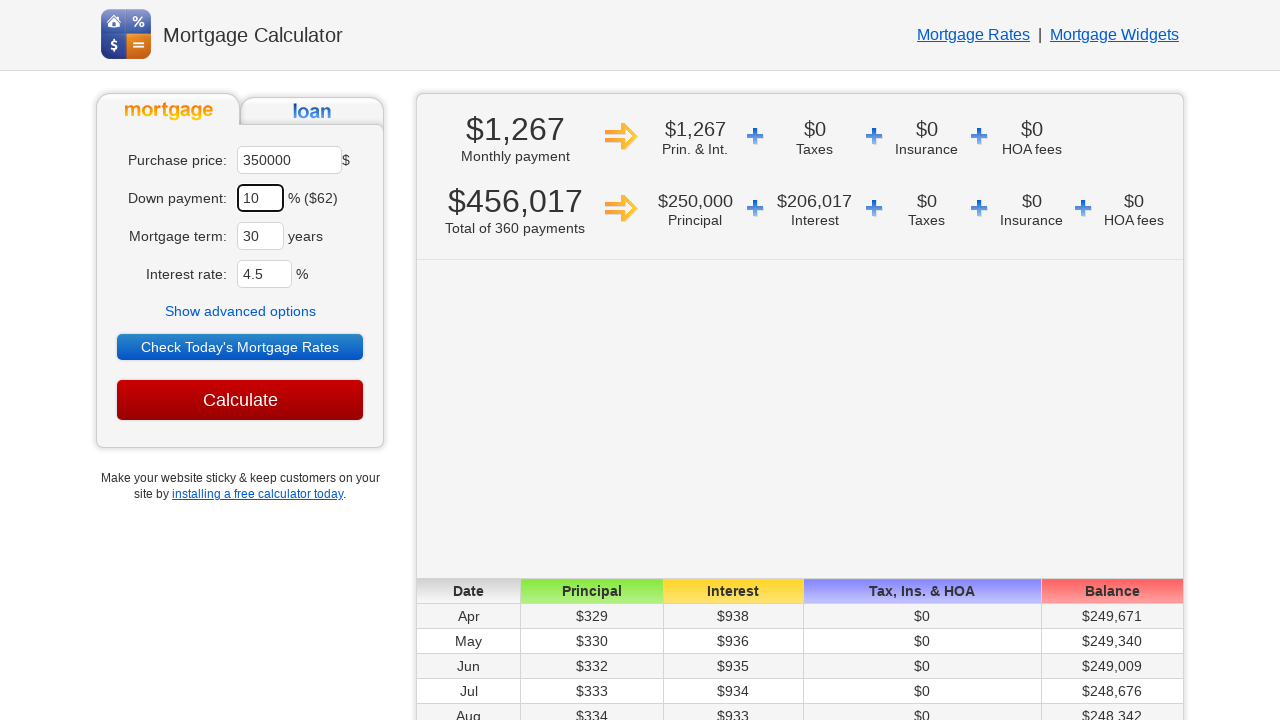

Clicked 'Show advanced options' button at (240, 311) on xpath=//*[text()='Show advanced options']
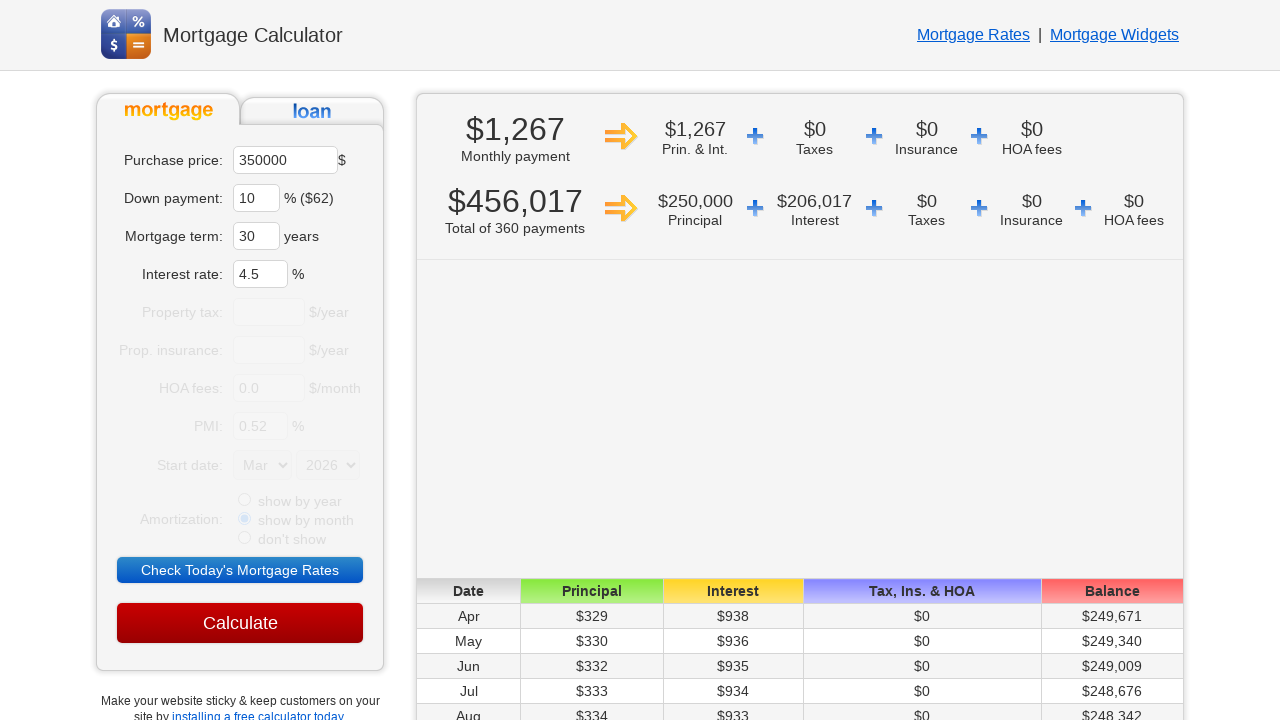

Selected 'Jun' from the start month dropdown on select[name='sm']
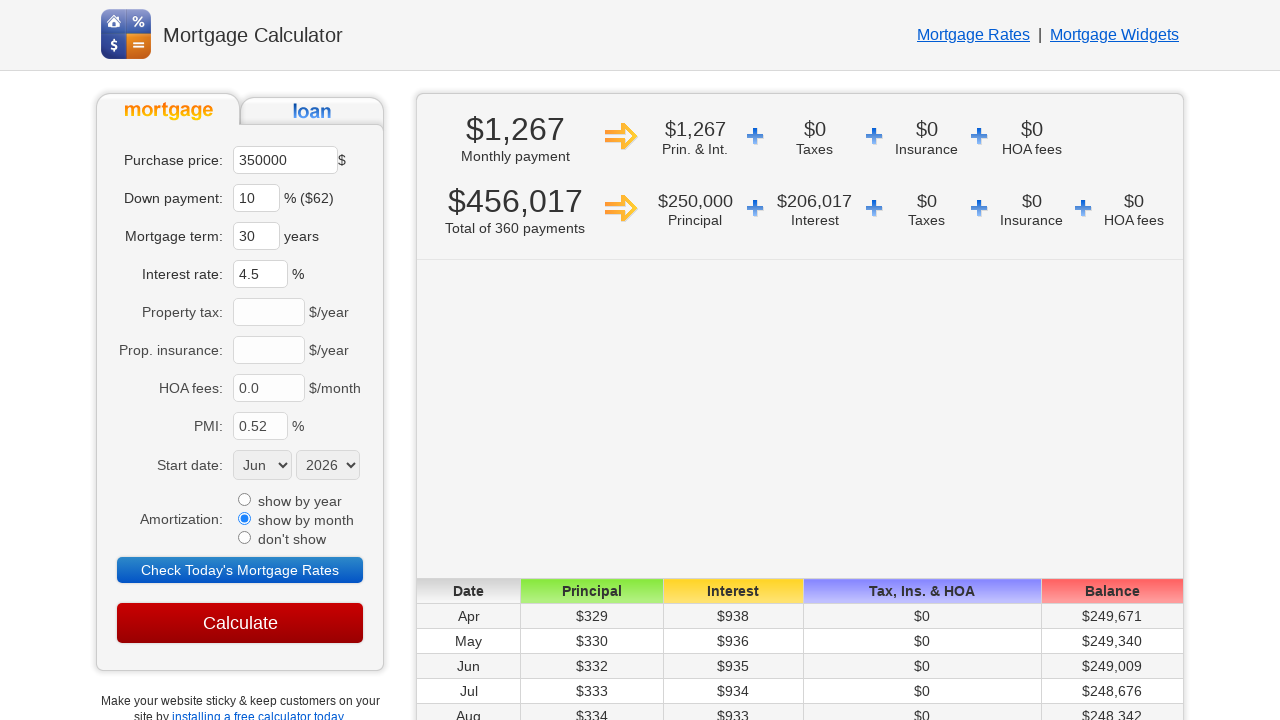

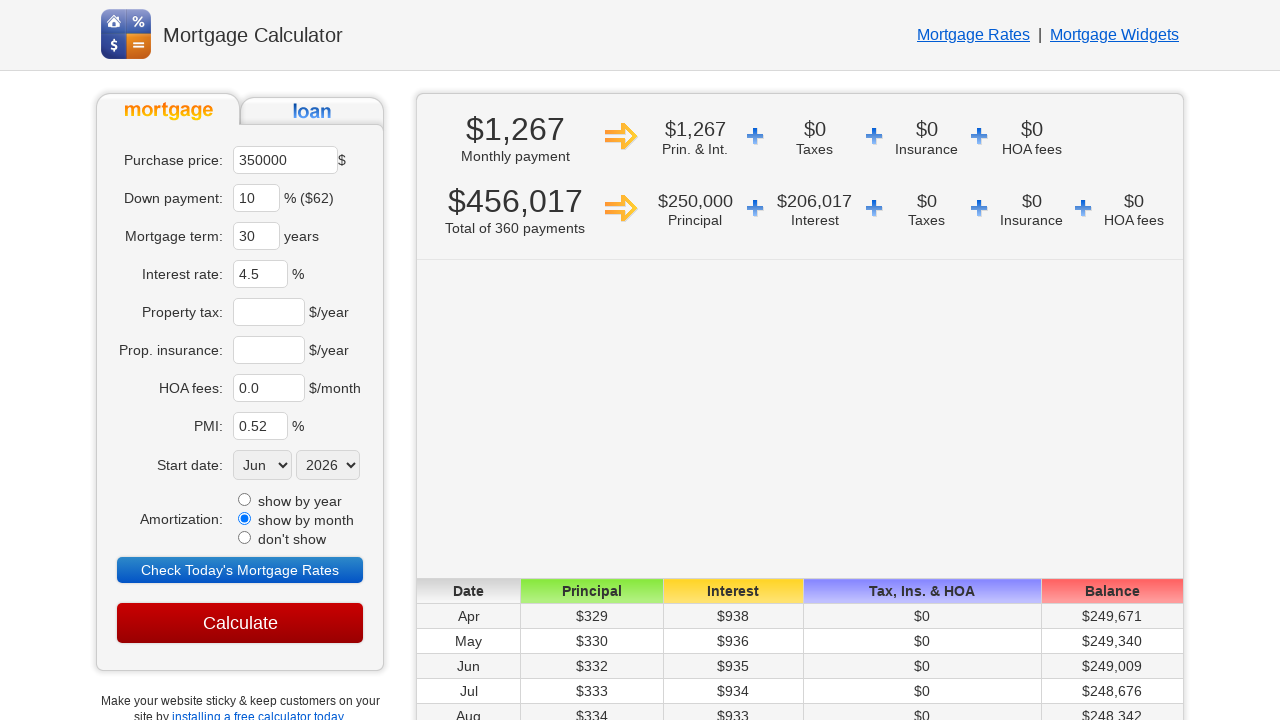